Tests form with multiple values entered via dynamic field mapping

Starting URL: https://acctabootcamp.github.io/site/examples/age

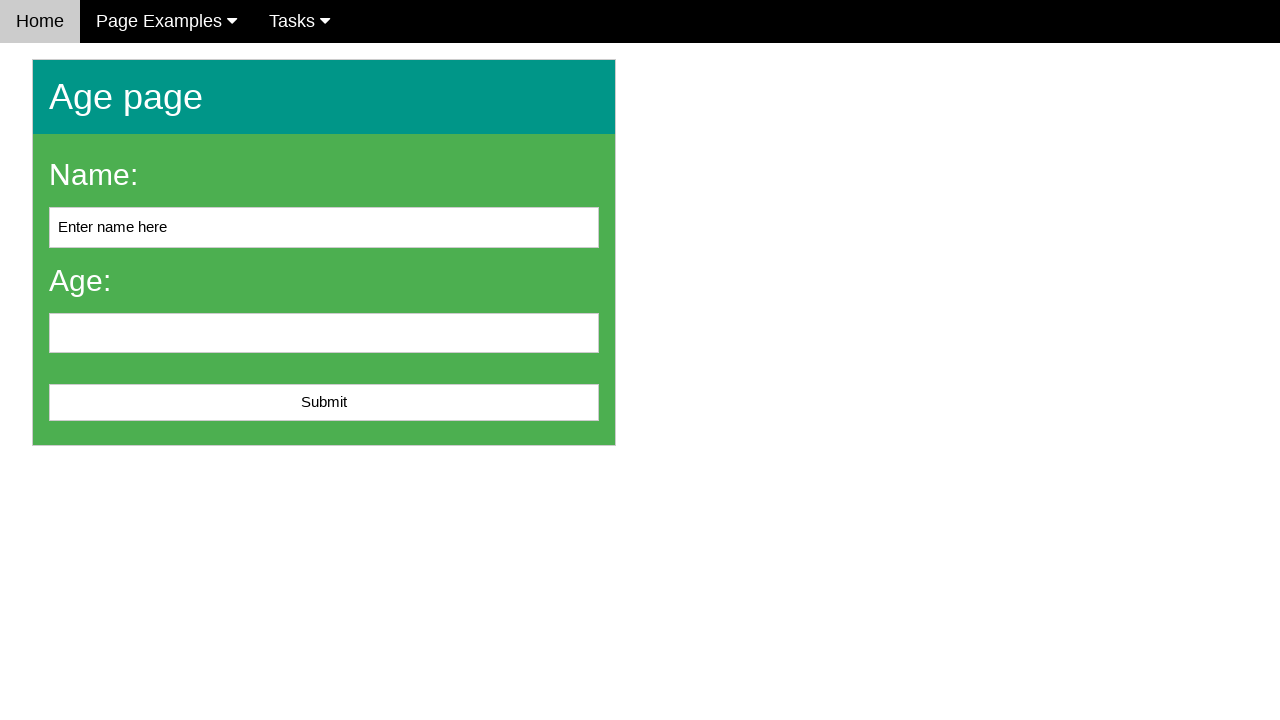

Cleared name field on #name
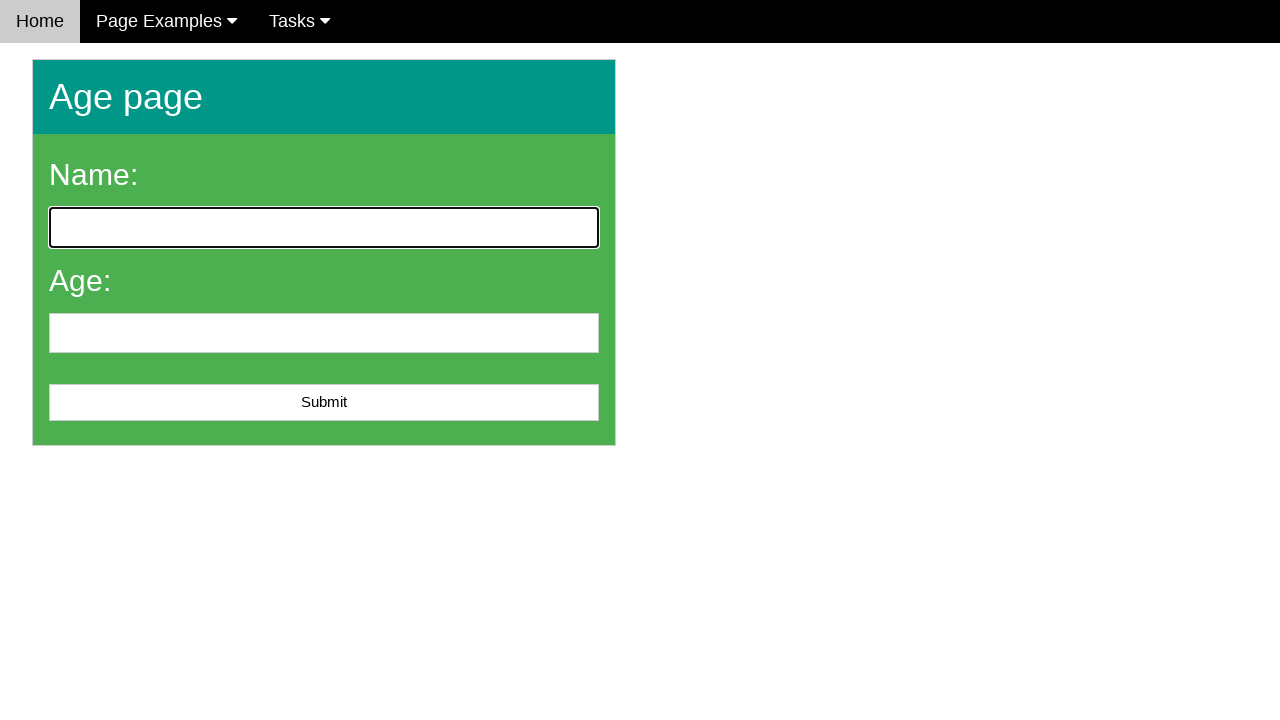

Filled name field with 'TestUser' on #name
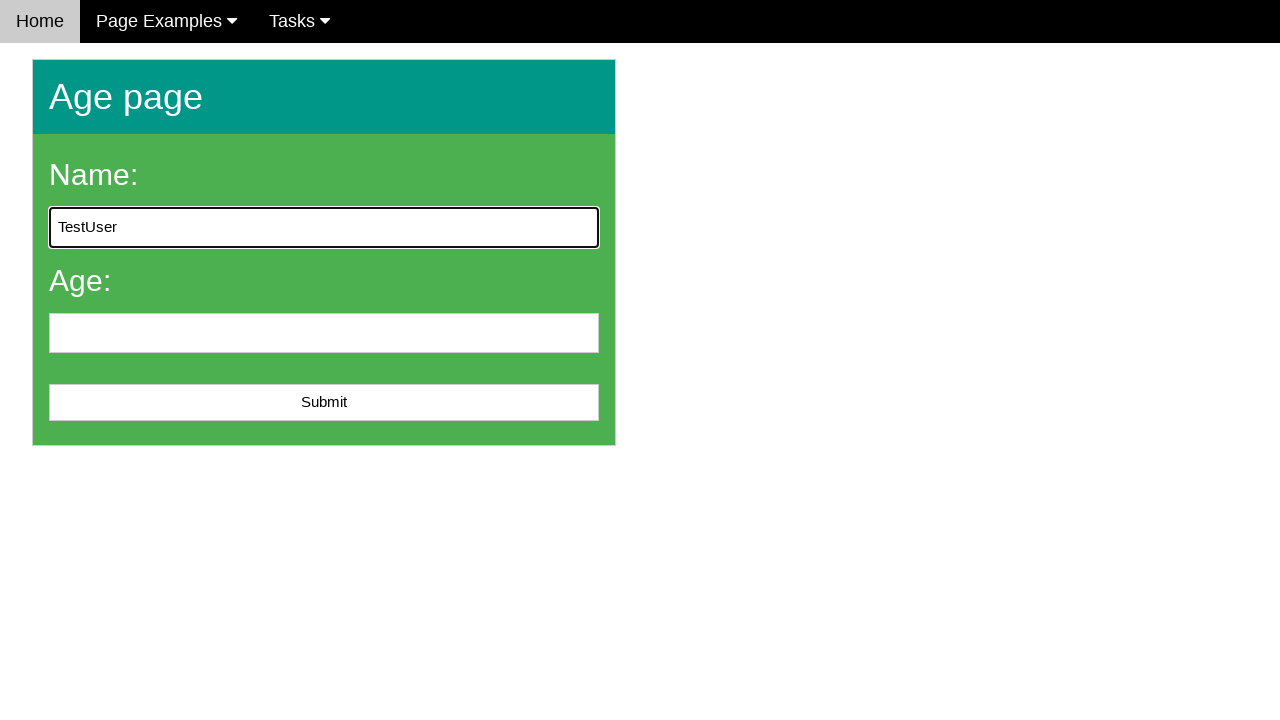

Cleared age field on #age
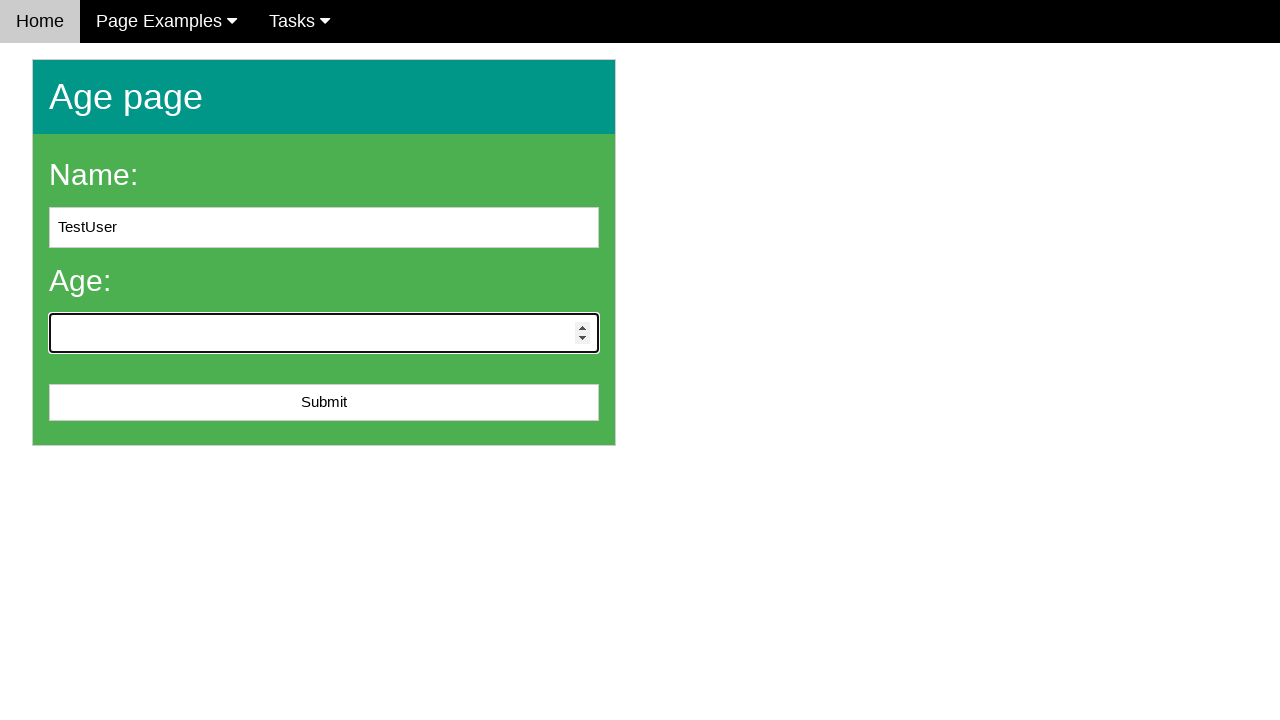

Filled age field with '28' on #age
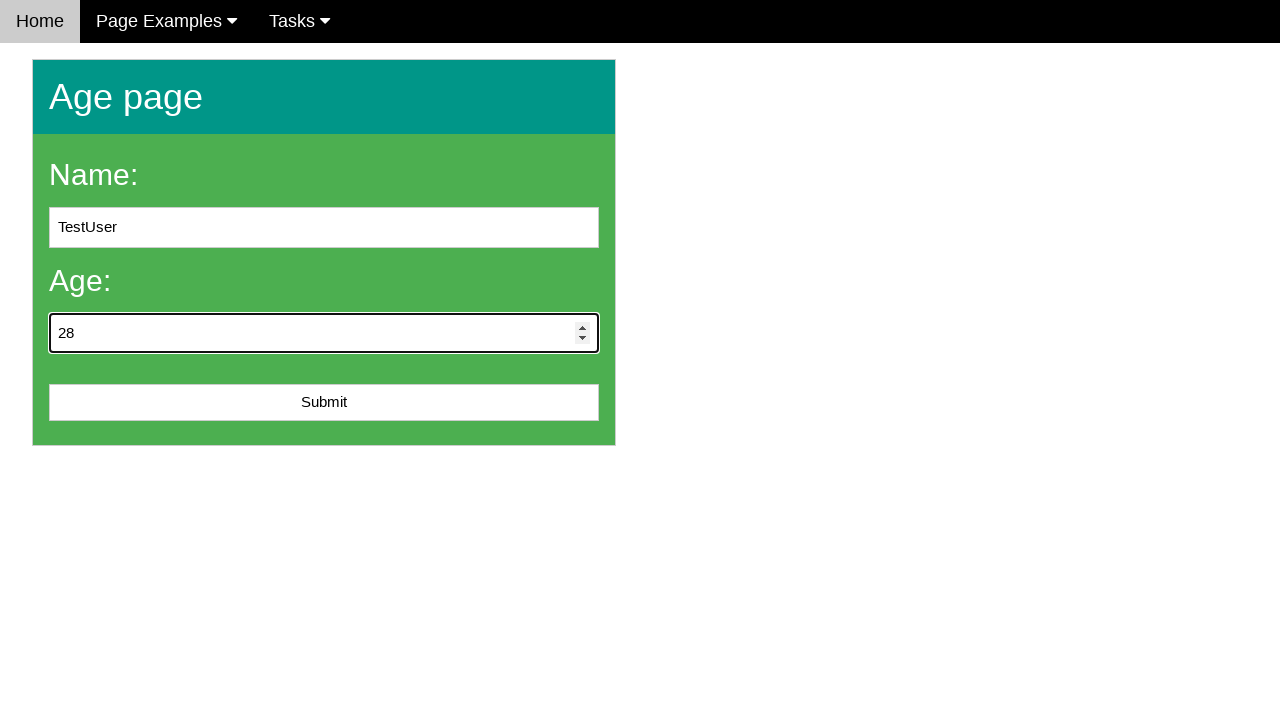

Clicked submit button to submit form with multiple field values at (324, 403) on #submit
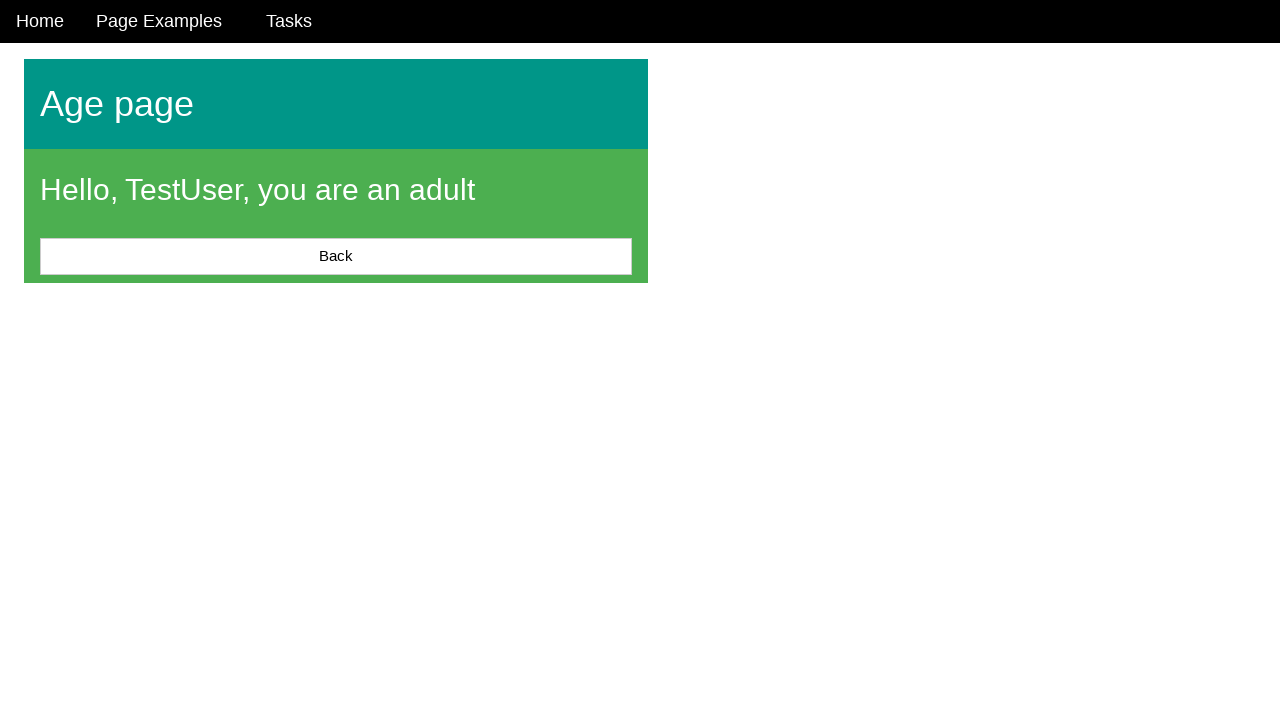

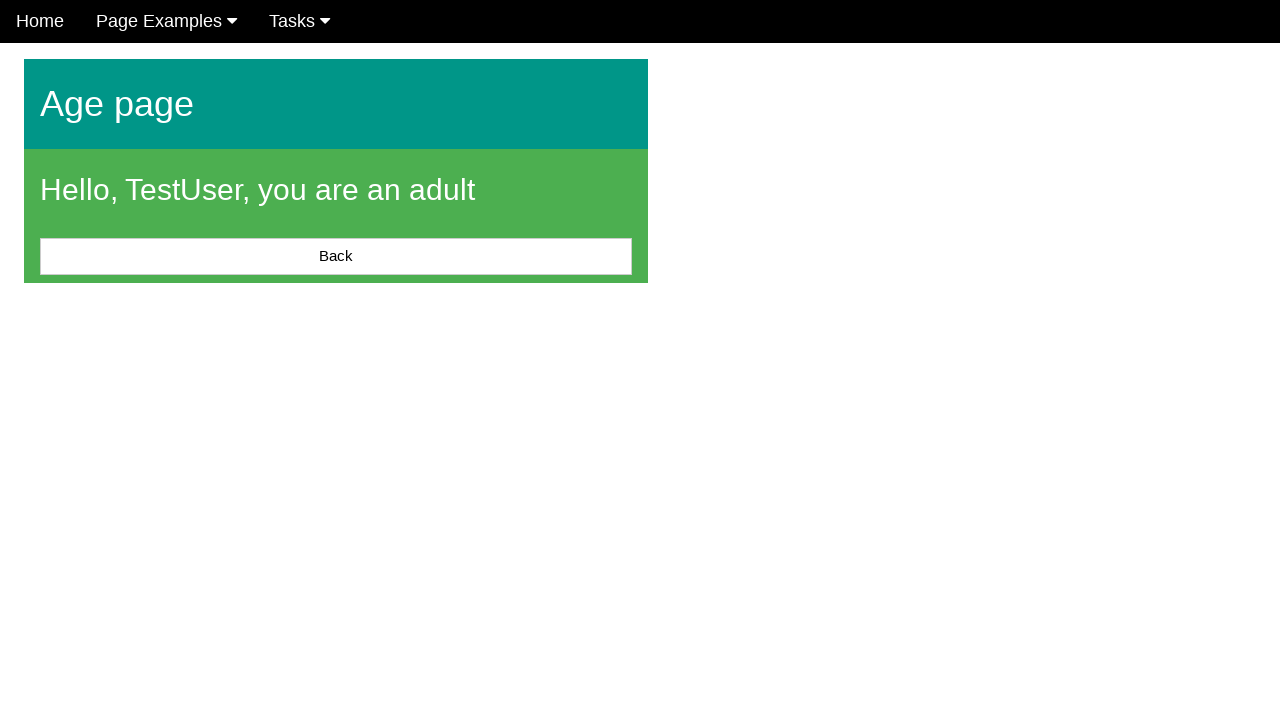